Tests lastName field validation with emojis and uppercase characters under 50 length

Starting URL: https://buggy.justtestit.org/register

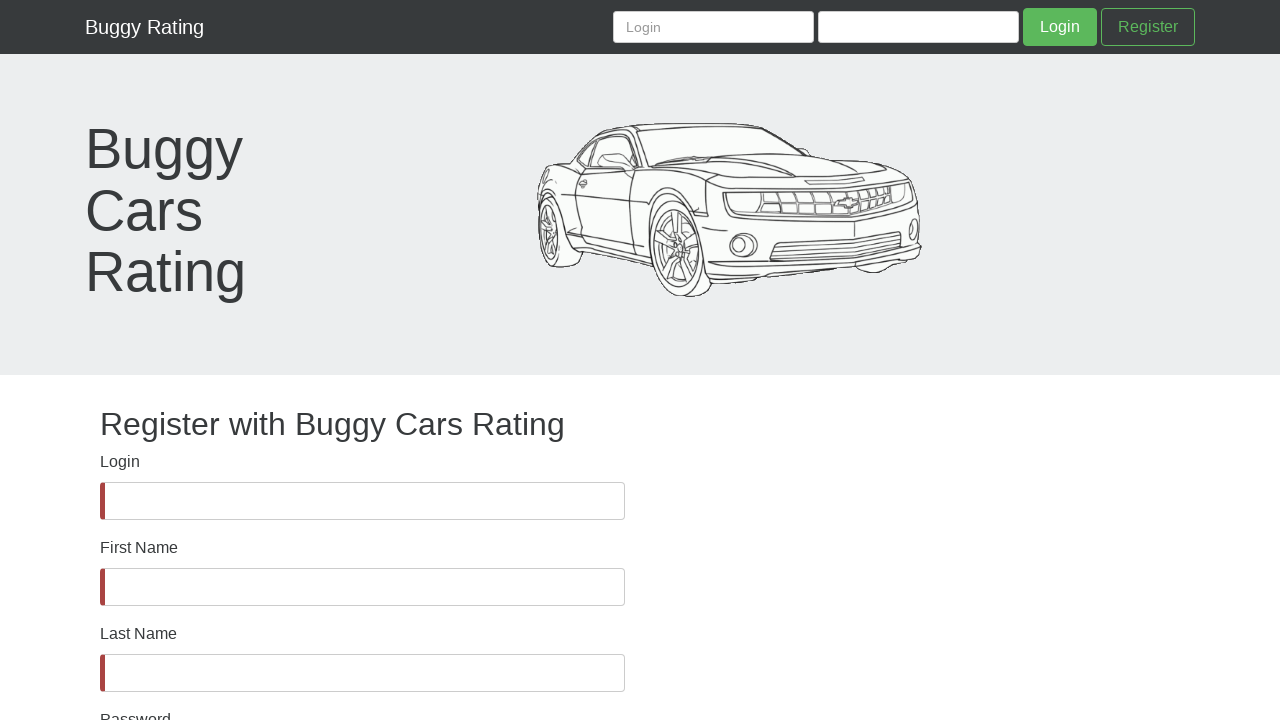

Waited for lastName field to be visible
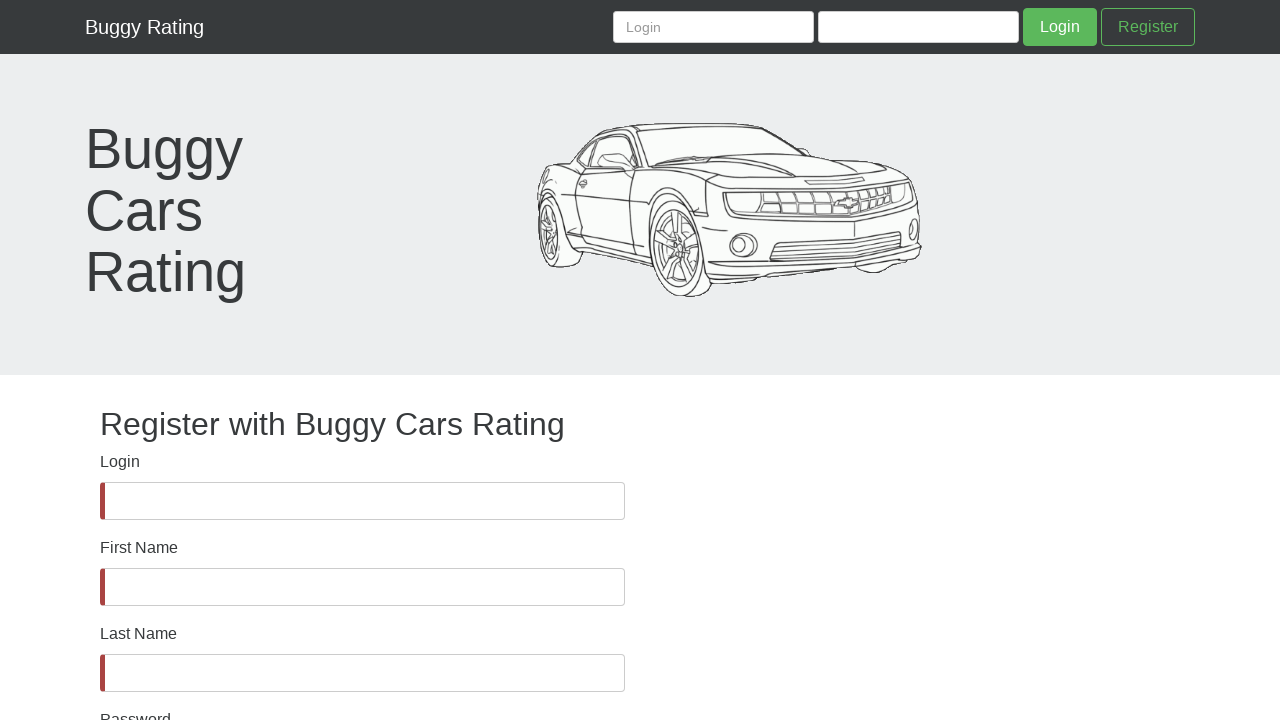

Filled lastName field with emojis and uppercase characters (under 50 length) on #lastName
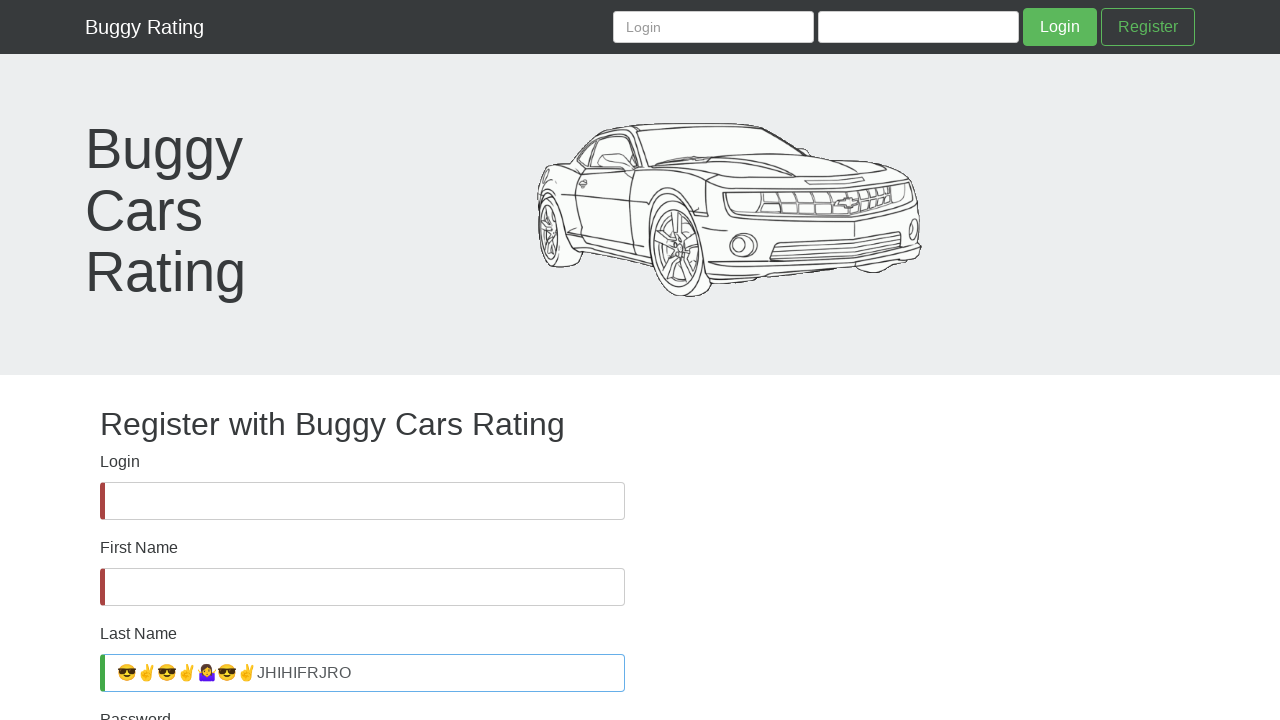

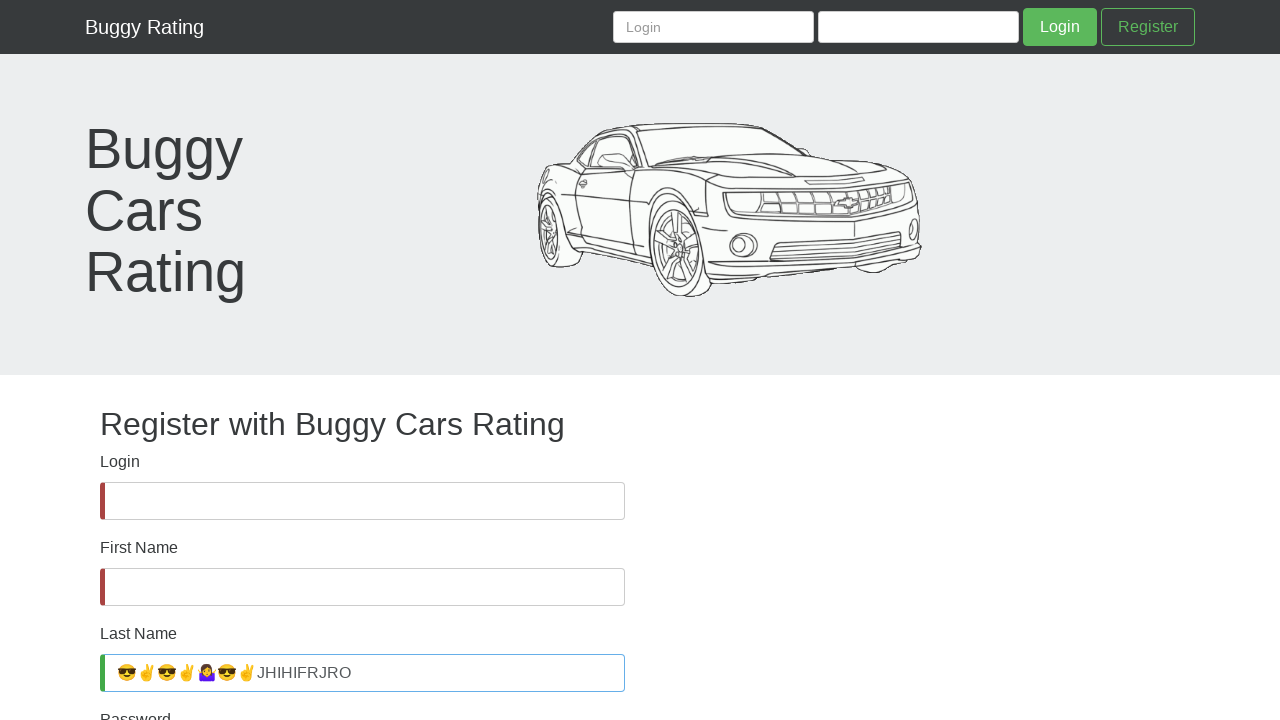